Tests state dropdown functionality by selecting different states using various selection methods and verifying the final selection

Starting URL: https://practice.cydeo.com/dropdown

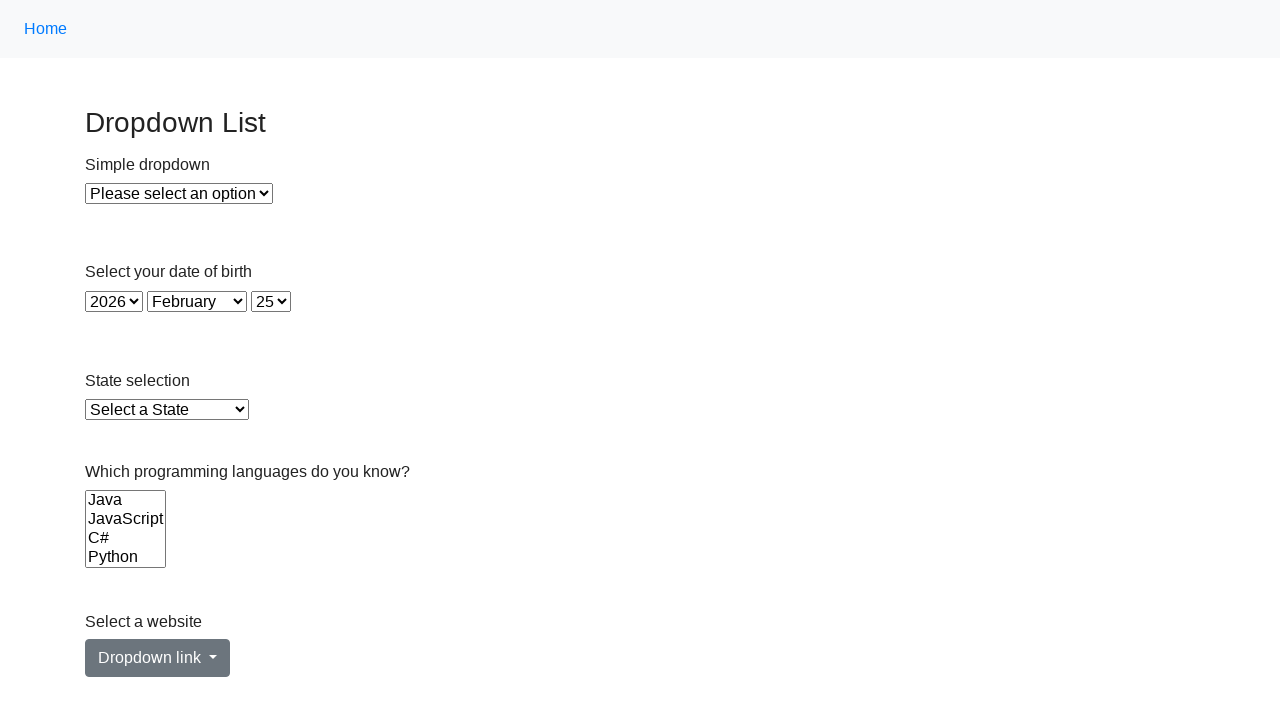

Located the state dropdown element
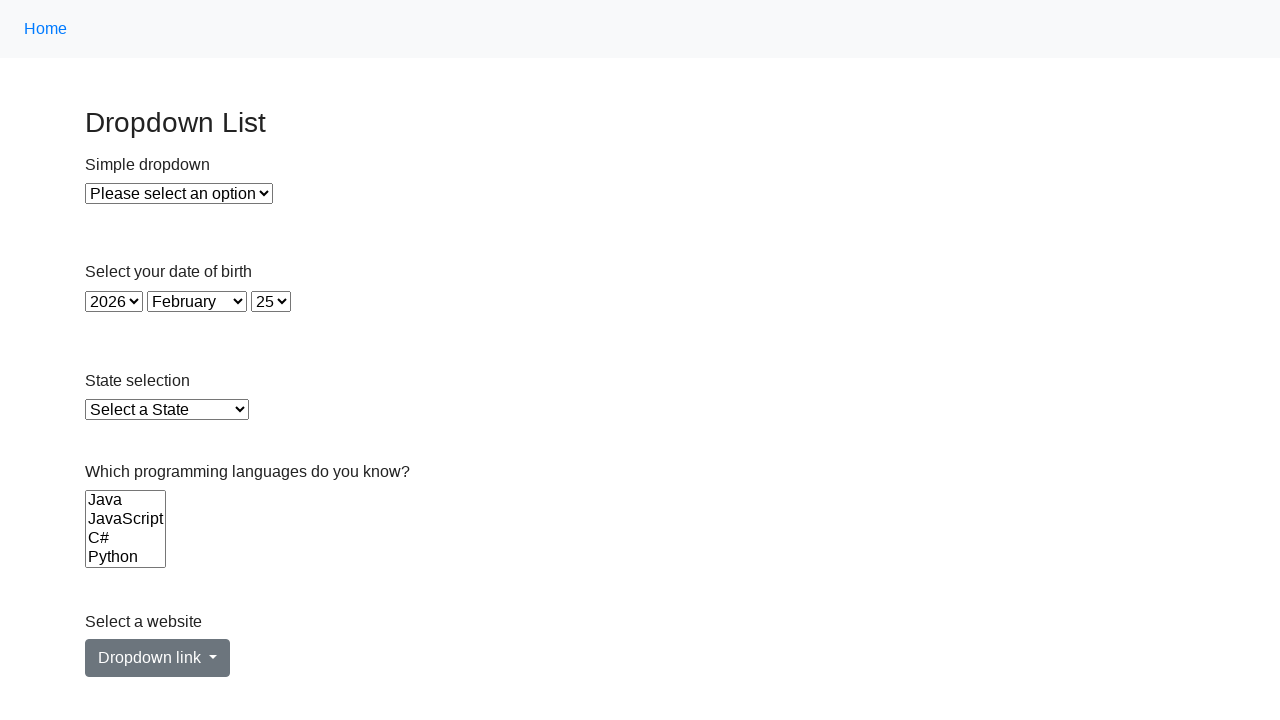

Selected Illinois by value 'IL' on #state
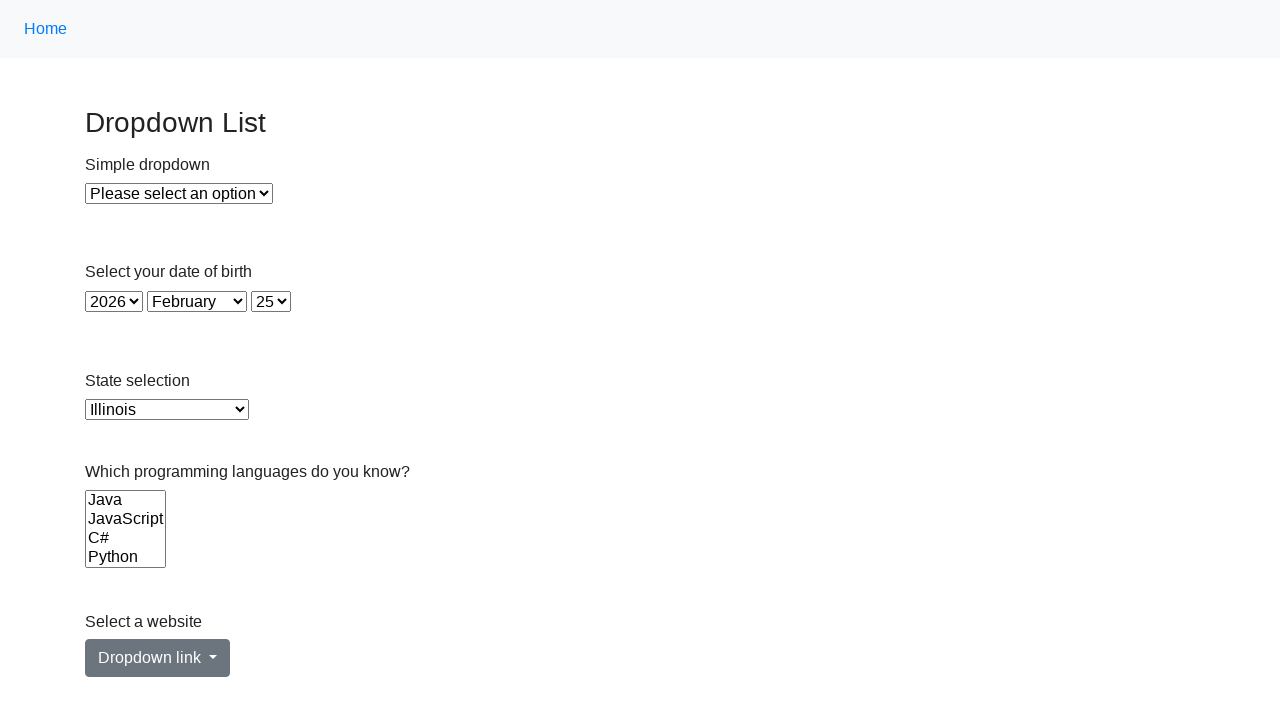

Selected Virginia by visible text on #state
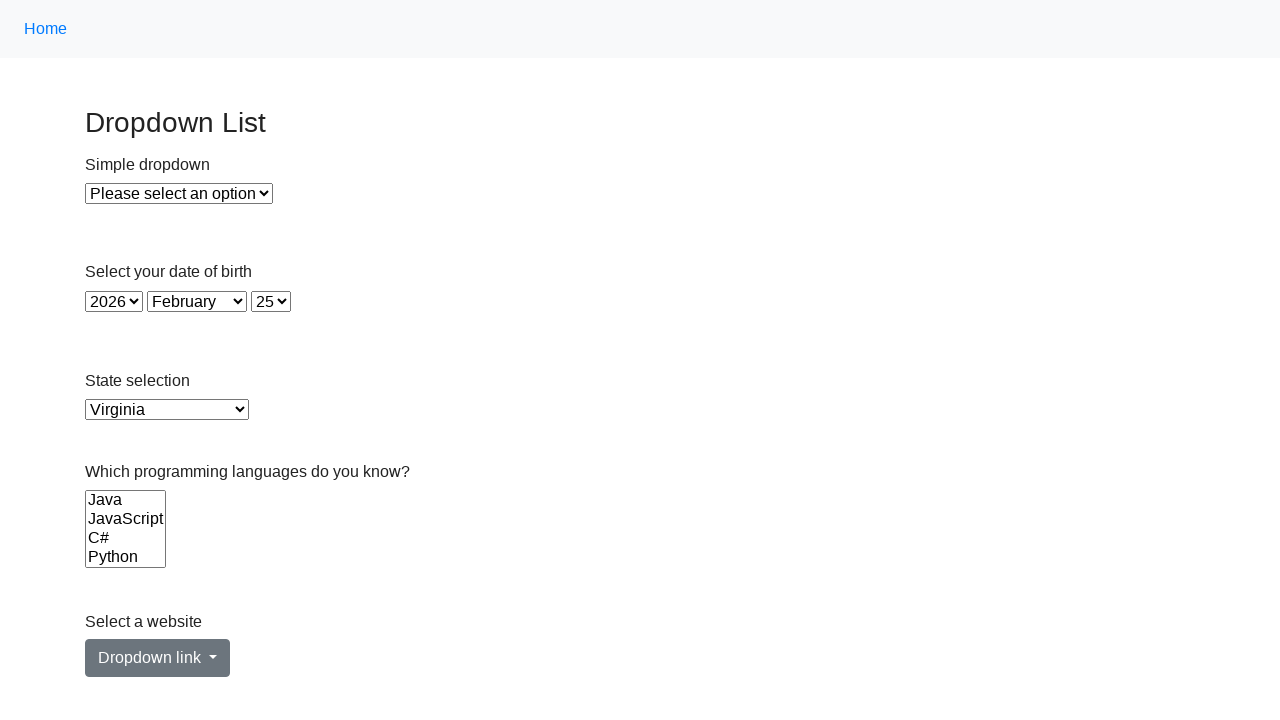

Selected California by index 5 on #state
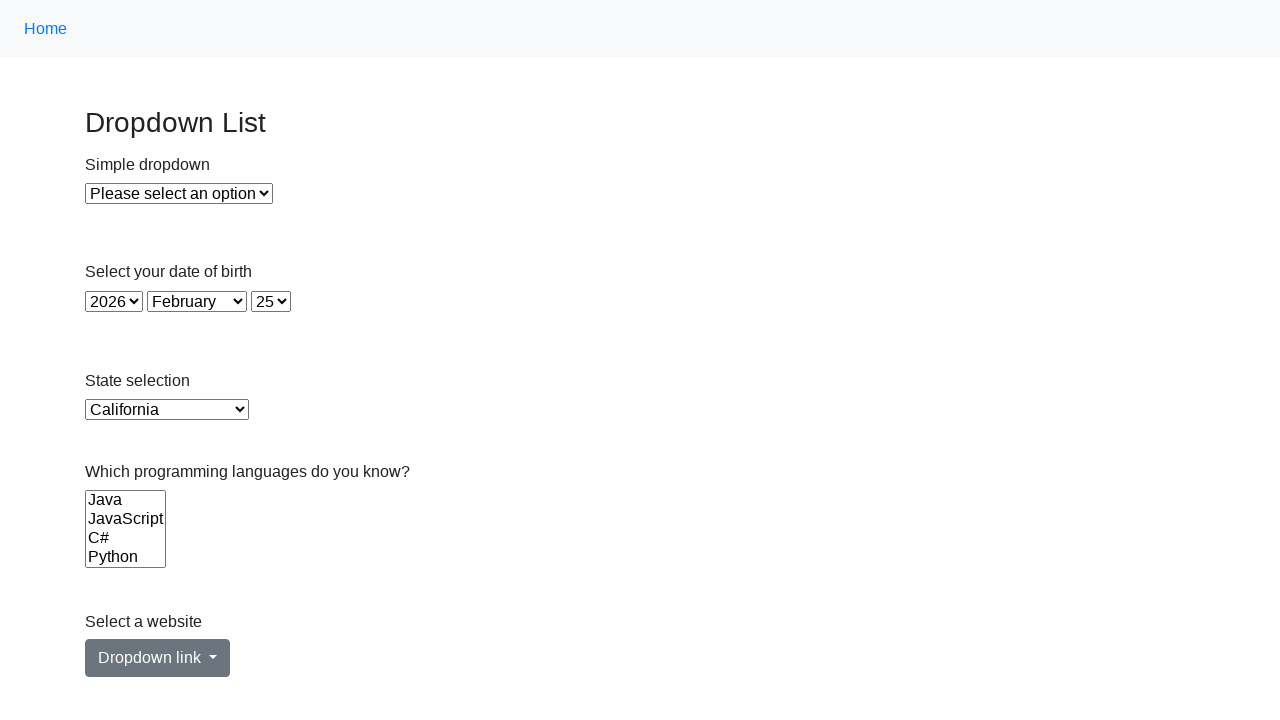

Retrieved the text of the checked option
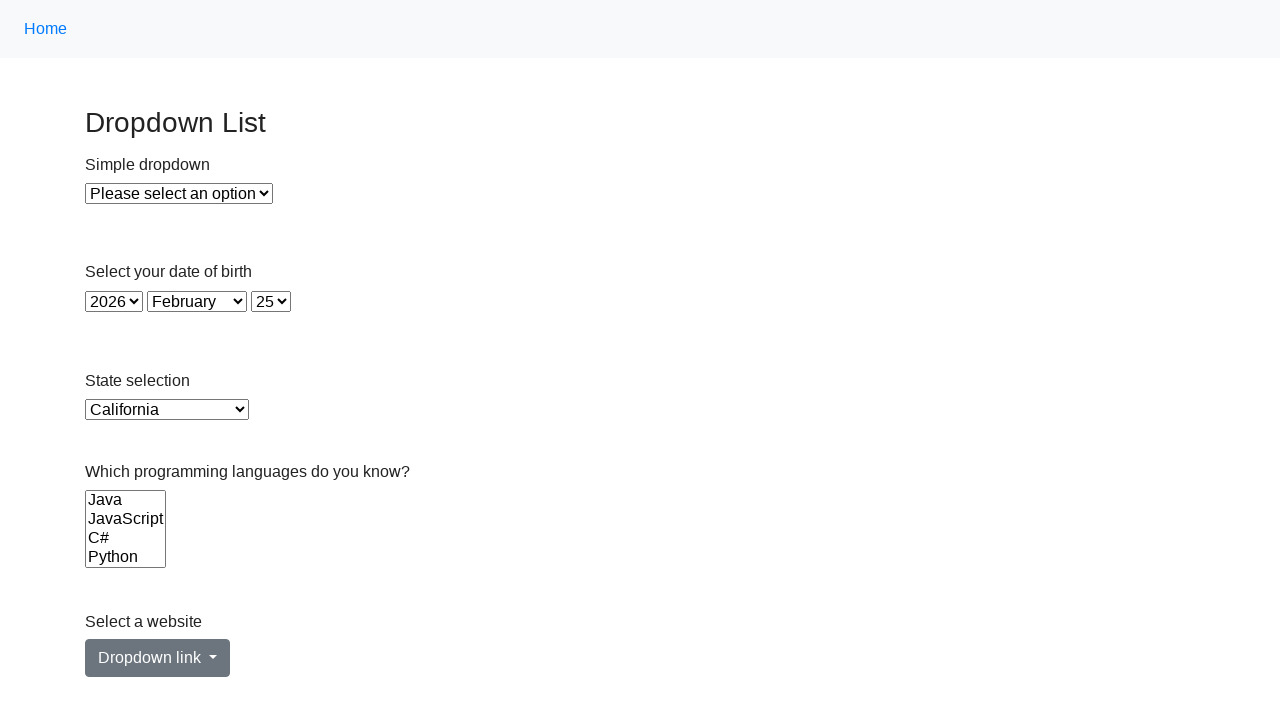

Verified that California is the selected option
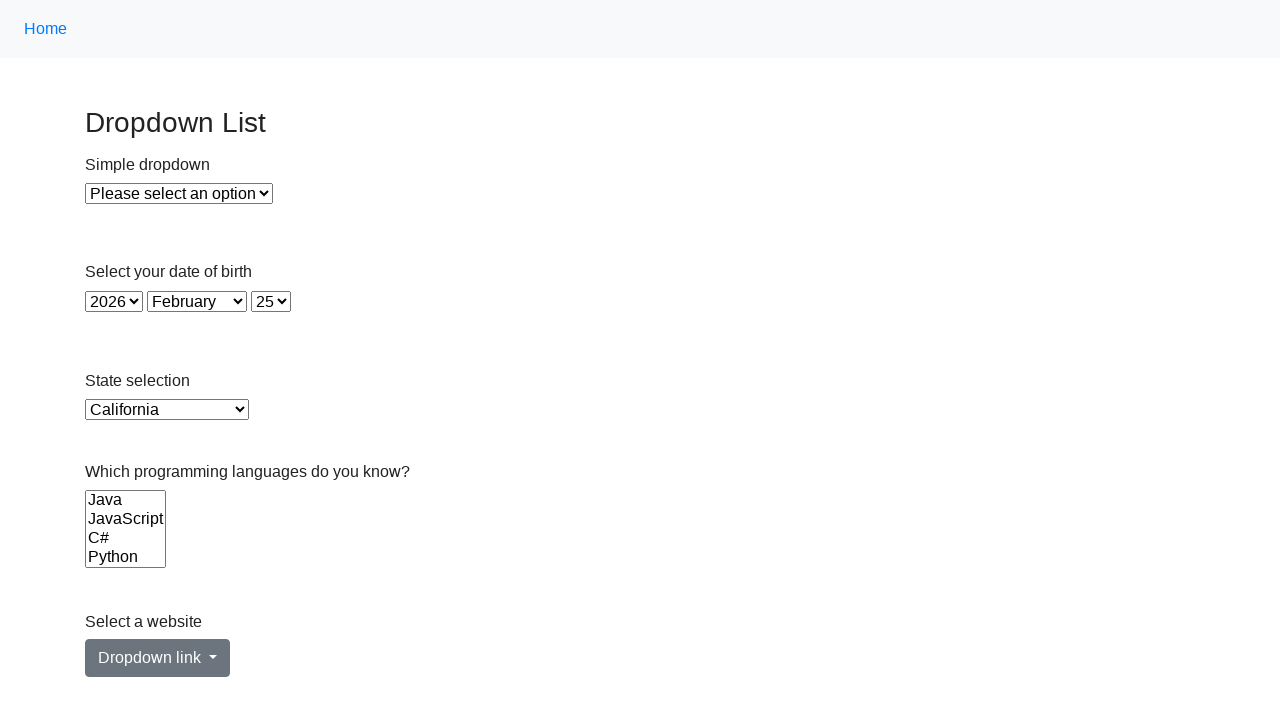

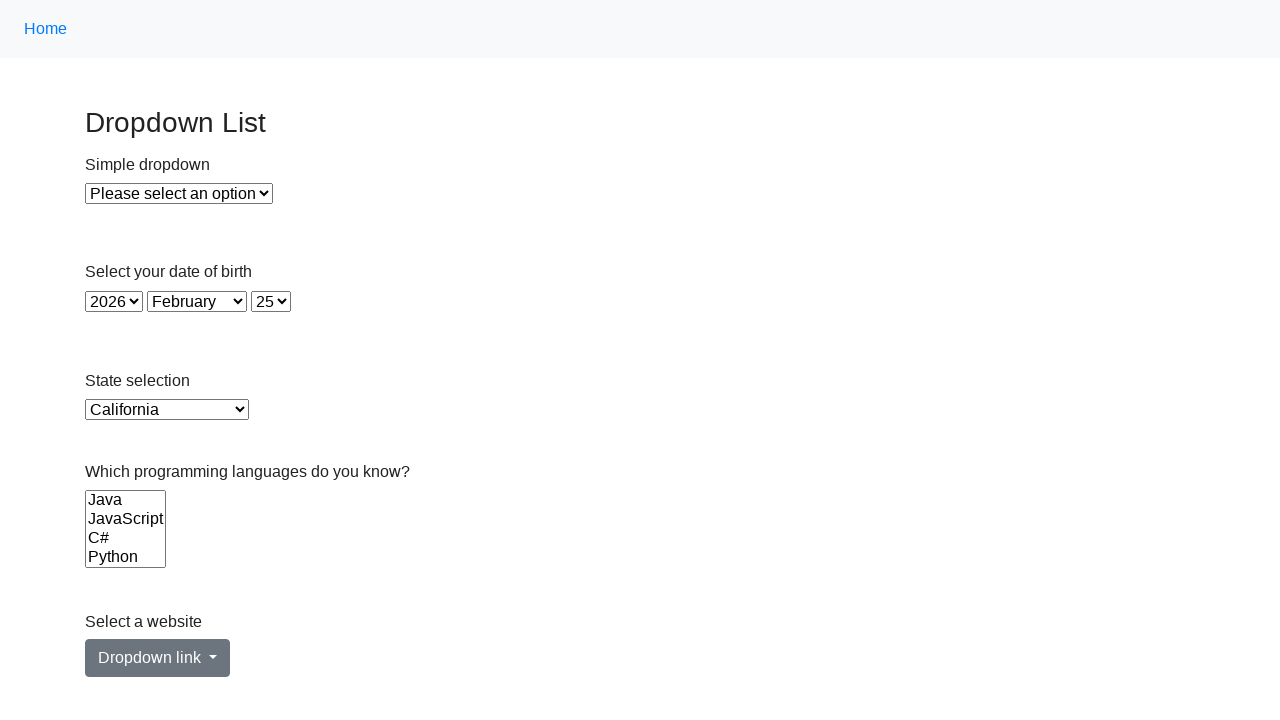